Tests a dynamic table feature by clicking to reveal a JSON input textarea, entering JSON data with name entries, refreshing the table, and verifying the data appears in the populated table.

Starting URL: https://testpages.herokuapp.com/styled/tag/dynamic-table.html

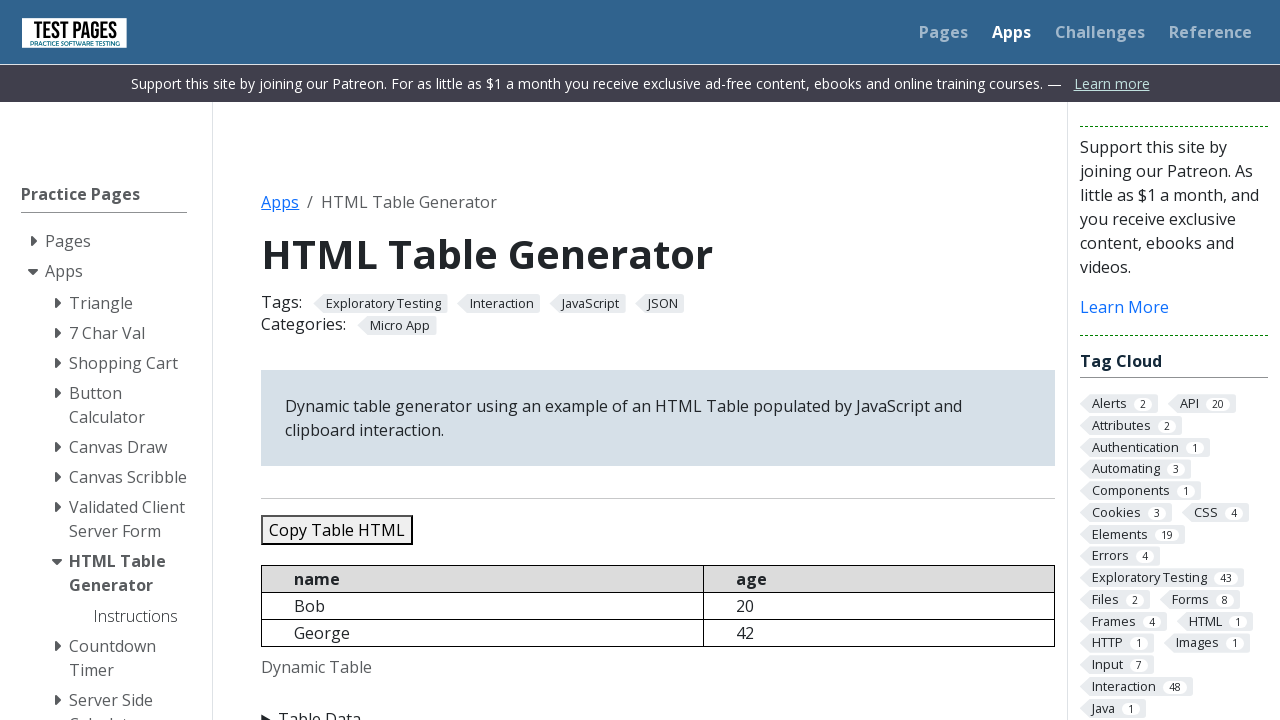

Clicked 'Table Data' summary to reveal textarea at (658, 708) on xpath=//summary[.='Table Data']
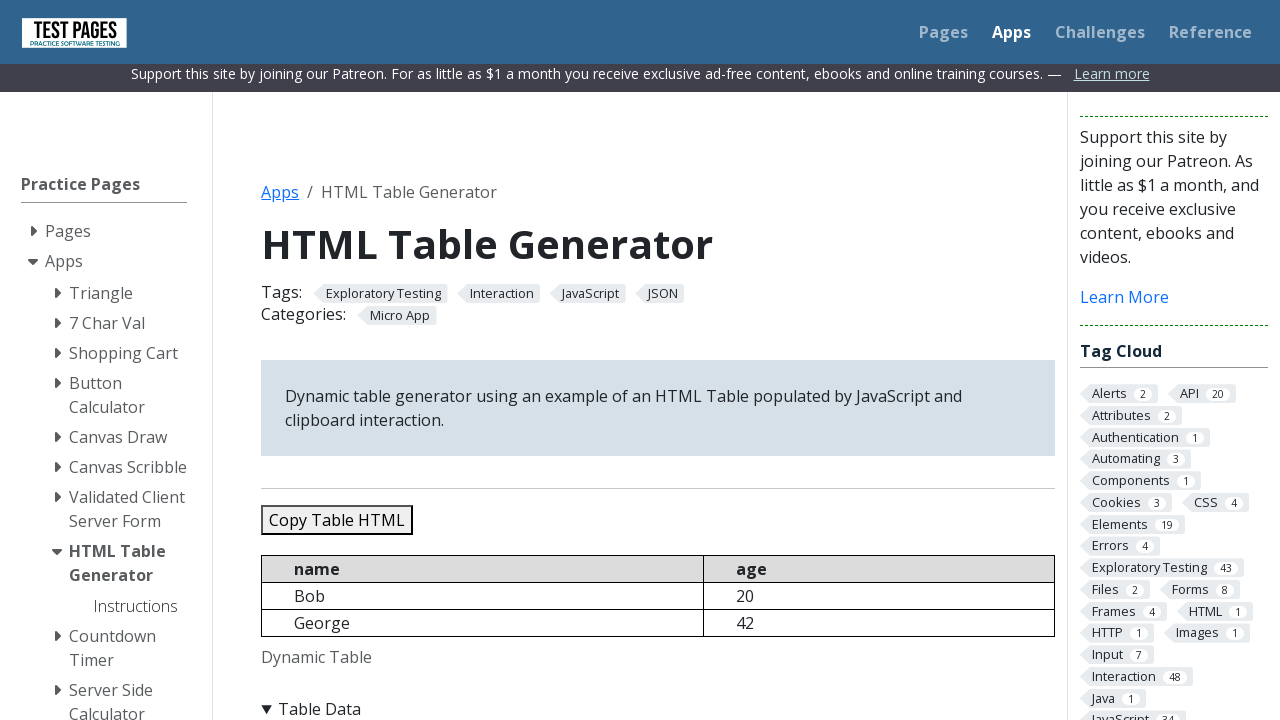

JSON textarea became visible
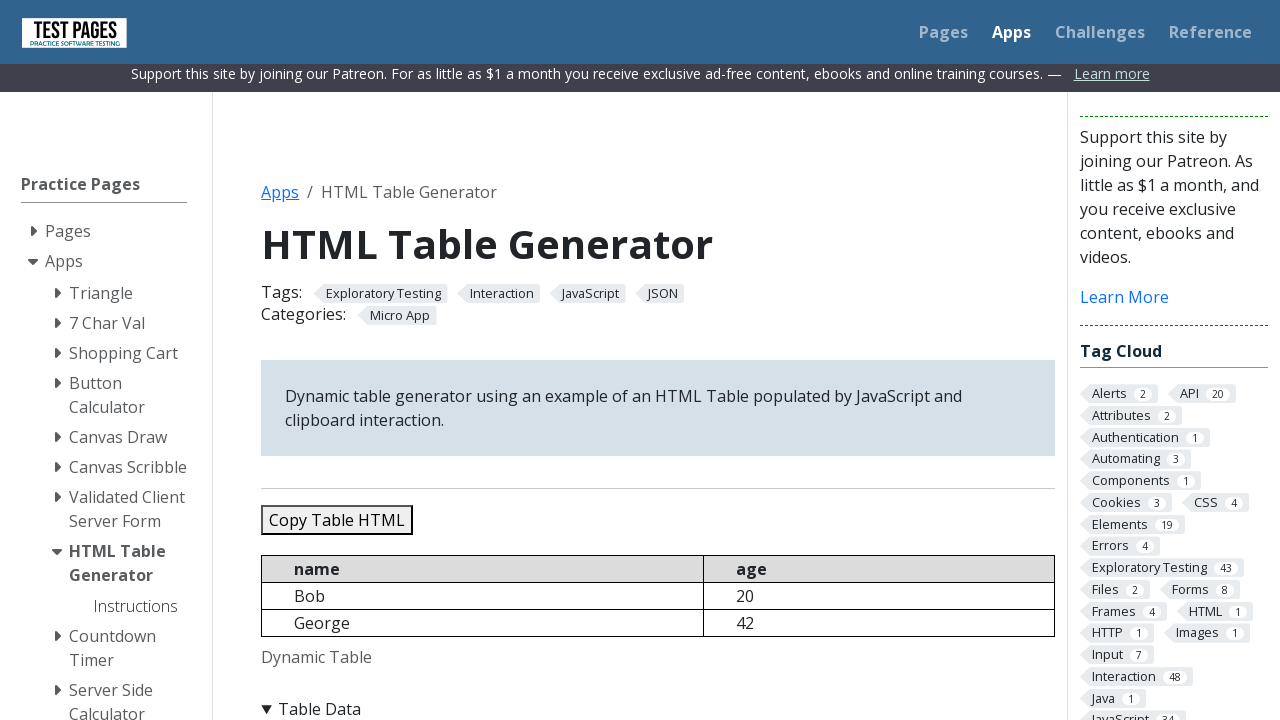

Cleared existing content in JSON textarea on #jsondata
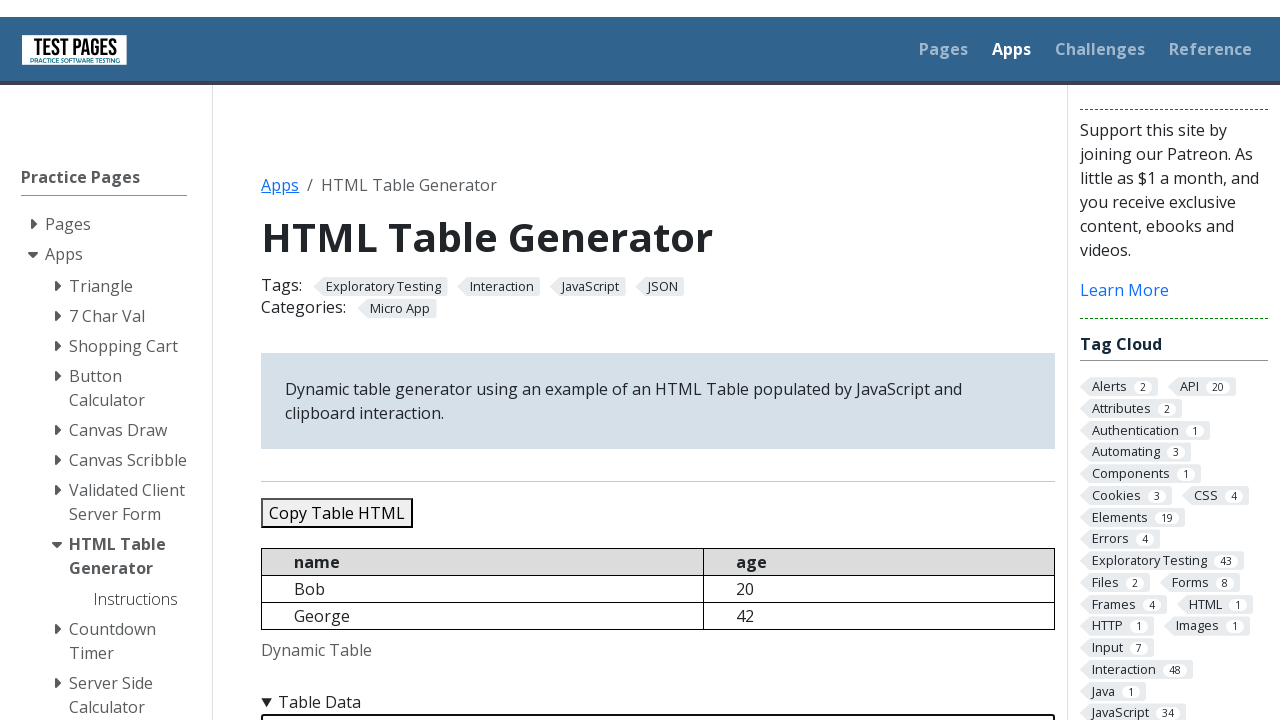

Filled textarea with JSON data containing John Smith, Jane Doe, and Bob Wilson on #jsondata
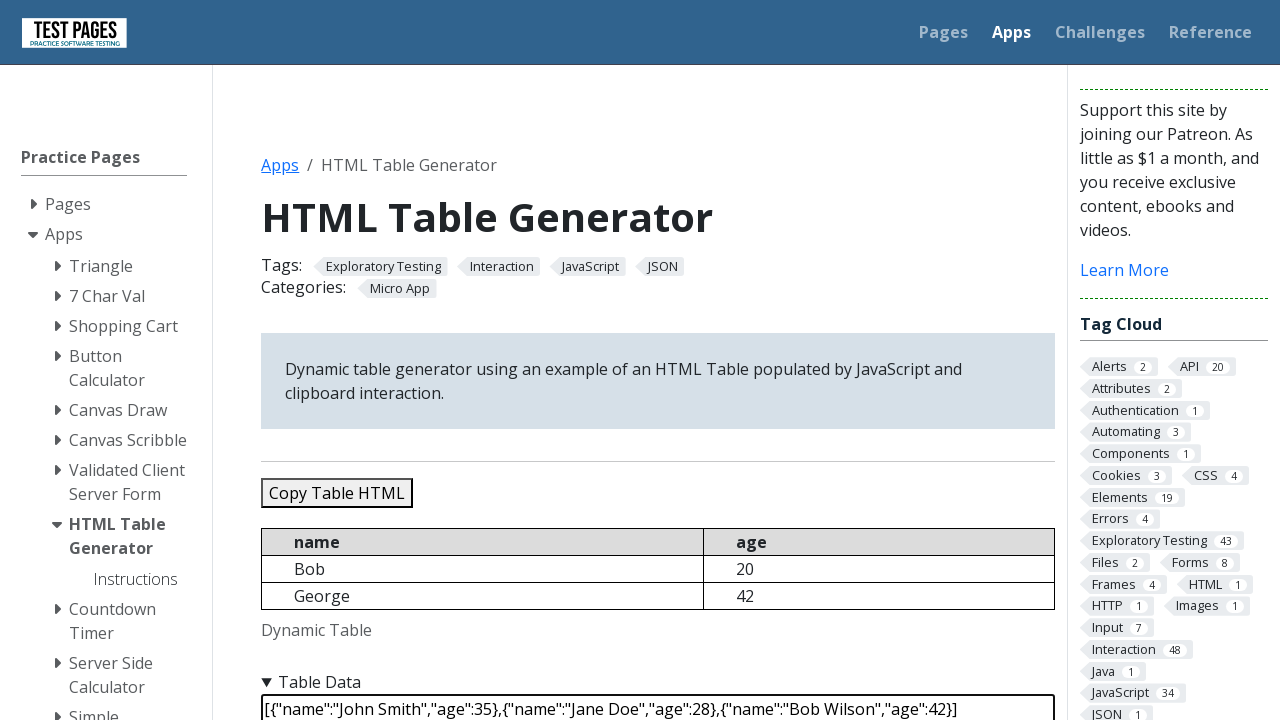

Clicked 'Refresh Table' button to populate the dynamic table at (359, 360) on xpath=//button[.='Refresh Table']
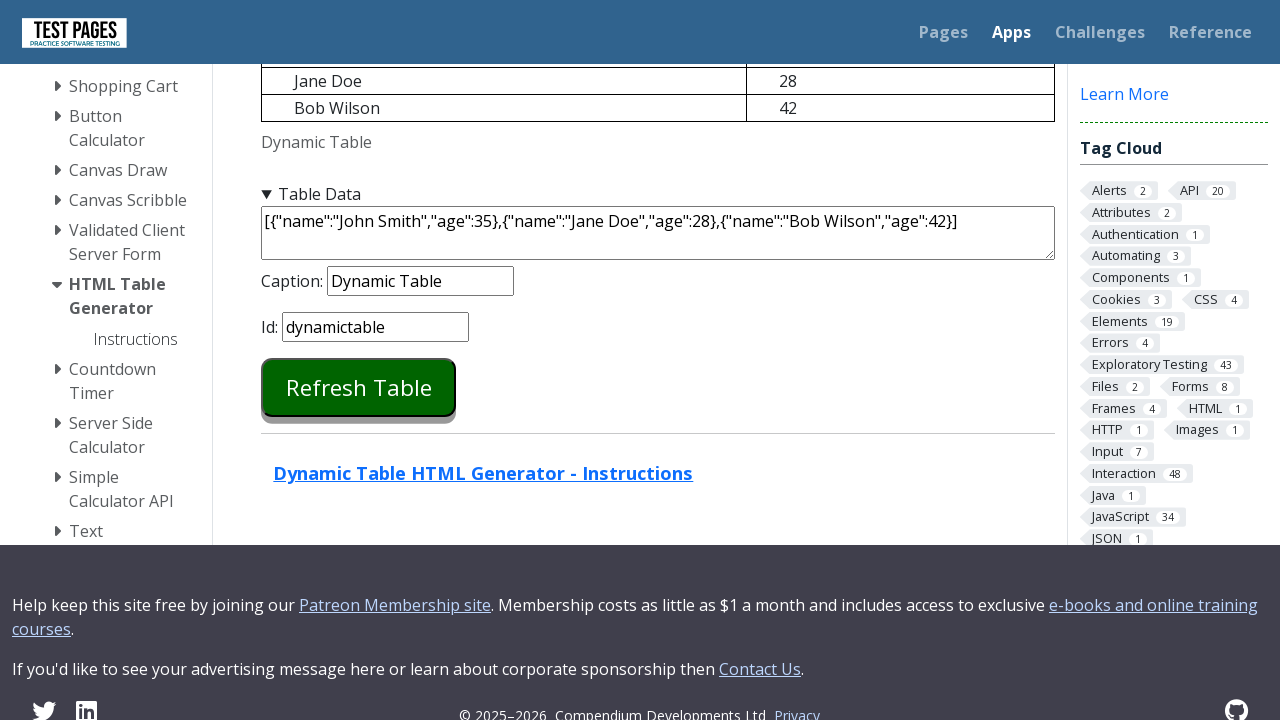

Table element loaded successfully
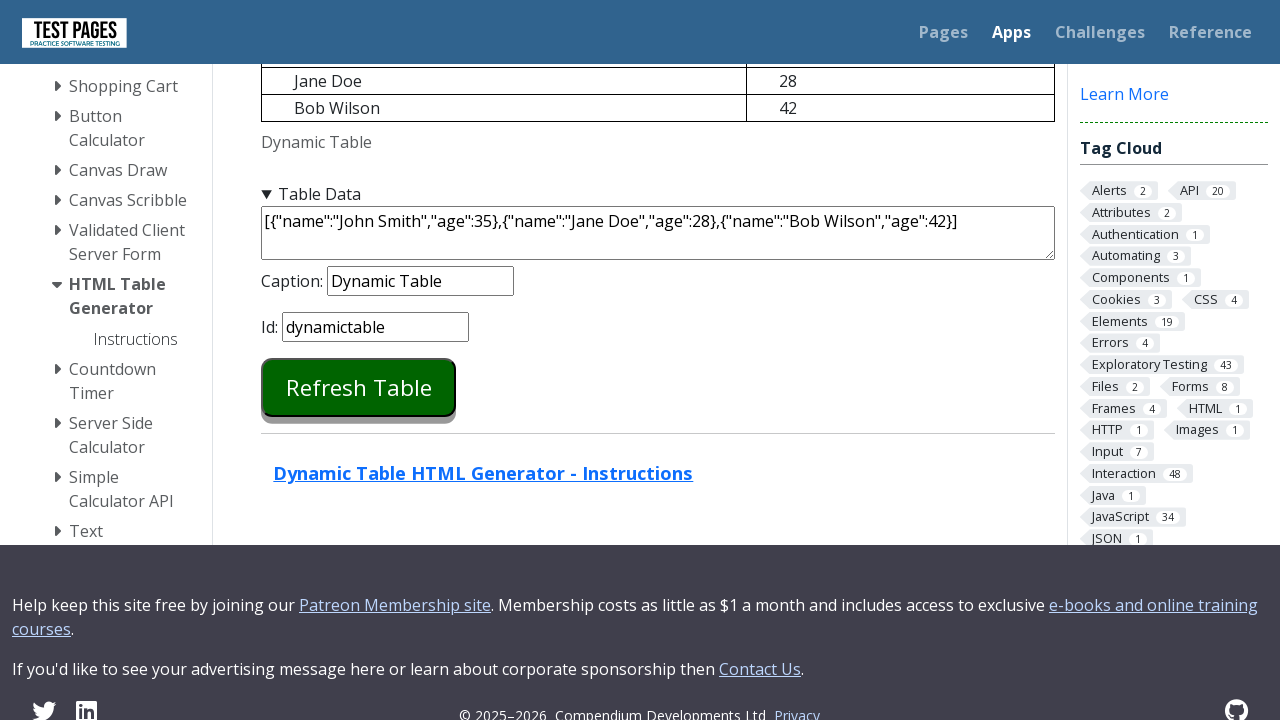

Retrieved table content text
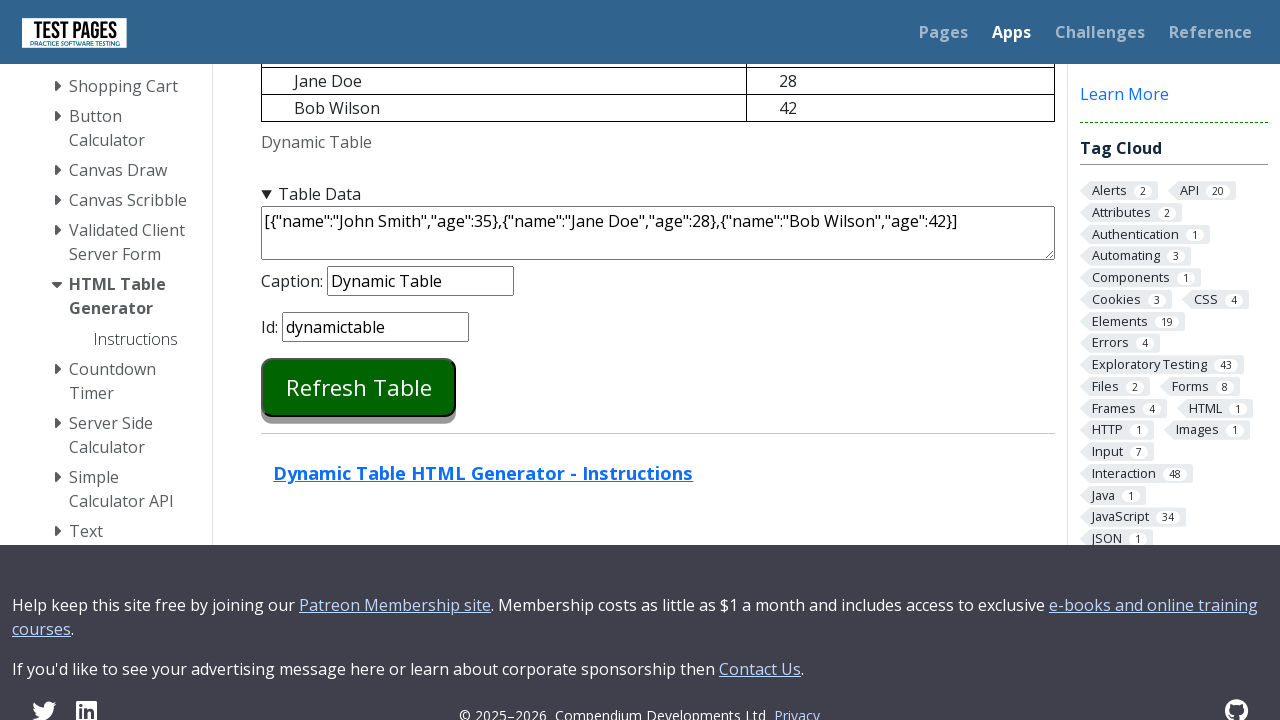

Verified 'John Smith' appears in table
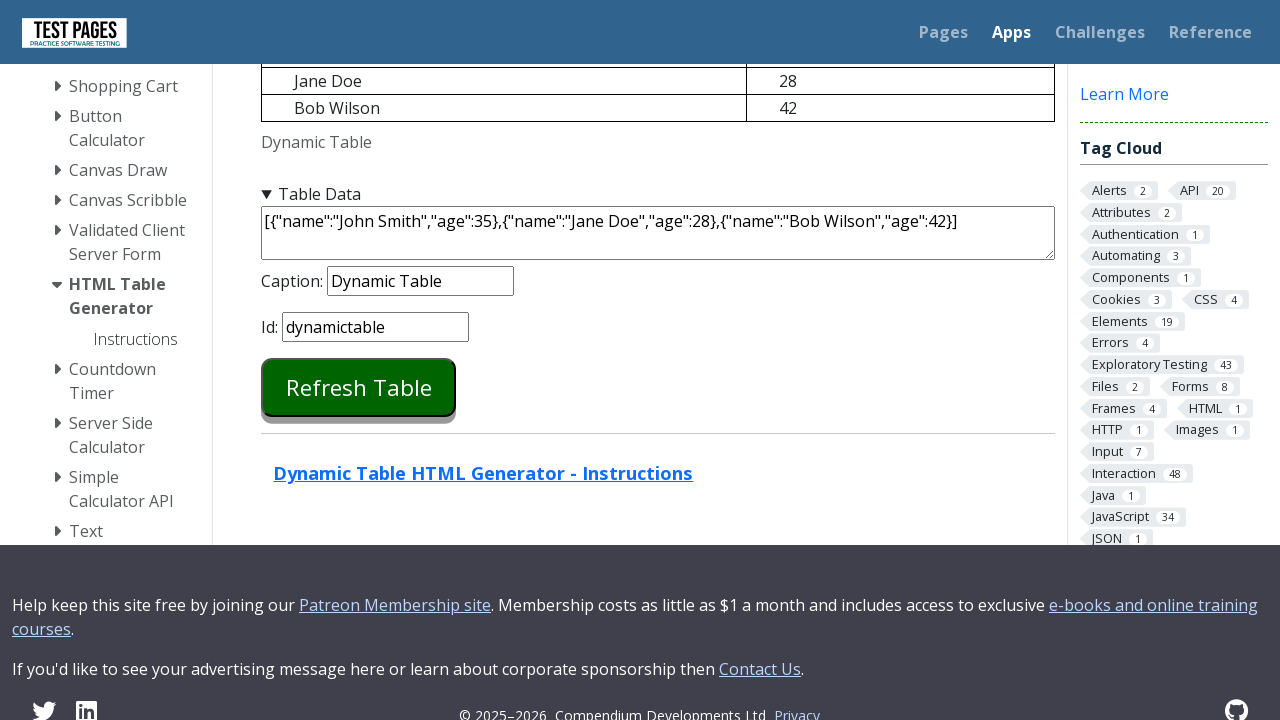

Verified 'Jane Doe' appears in table
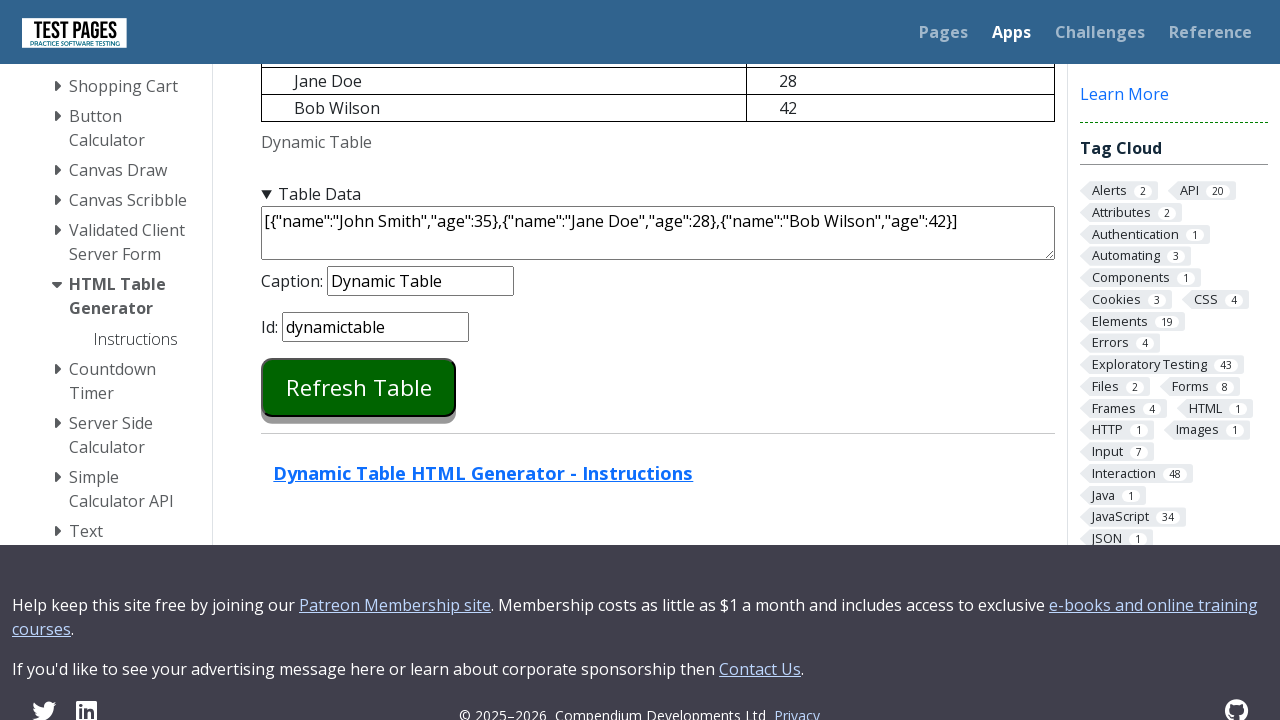

Verified 'Bob Wilson' appears in table
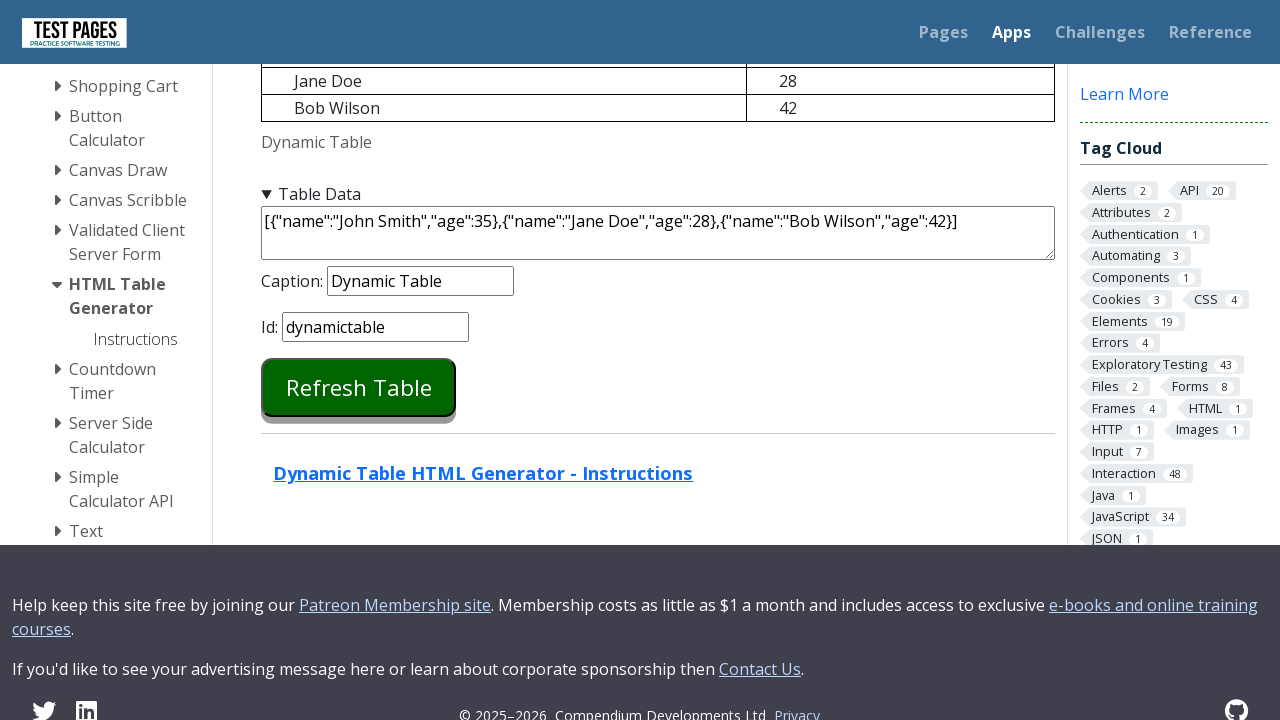

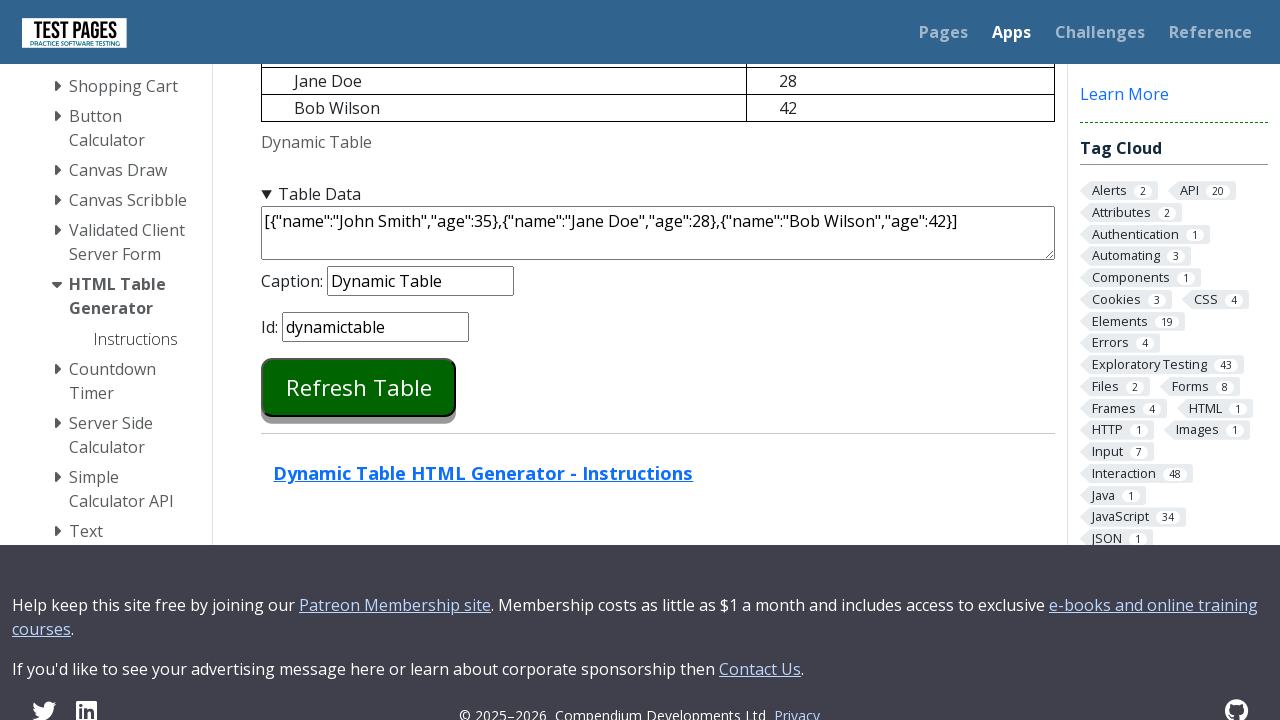